Navigates to TataCliq website and searches for a product by entering text in the search box

Starting URL: https://www.tatacliq.com/

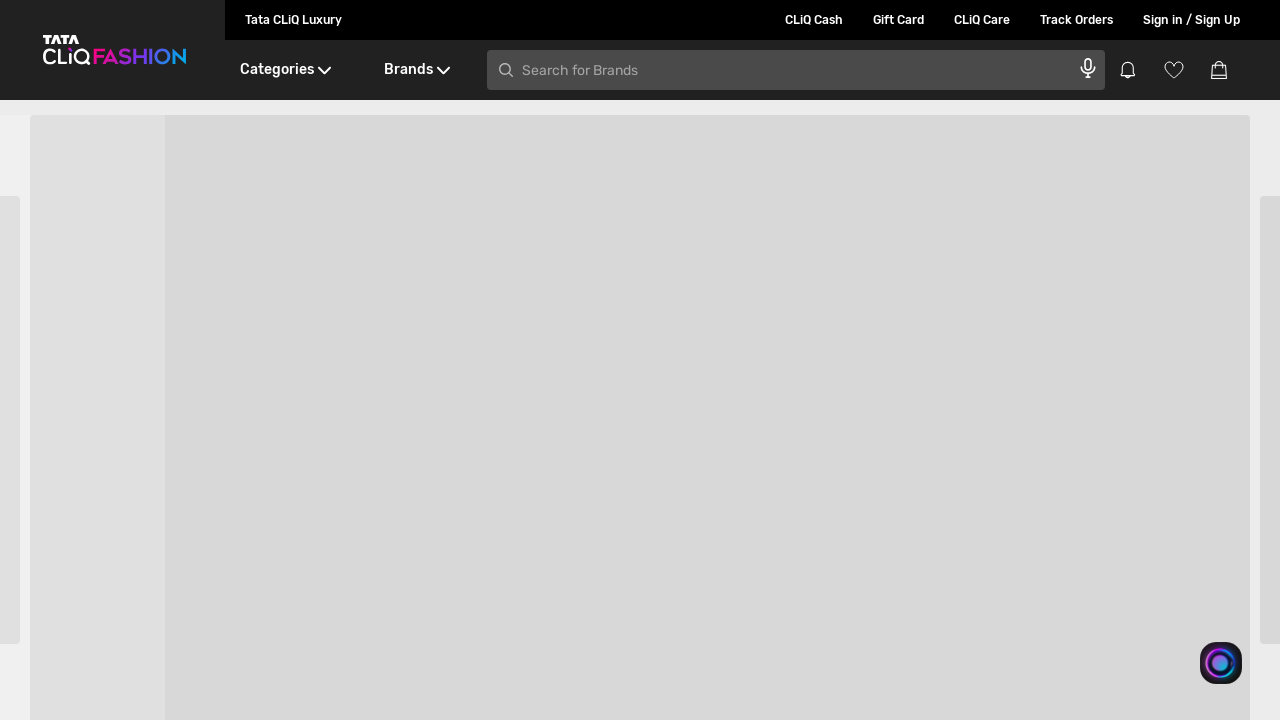

Navigated to TataCliq website
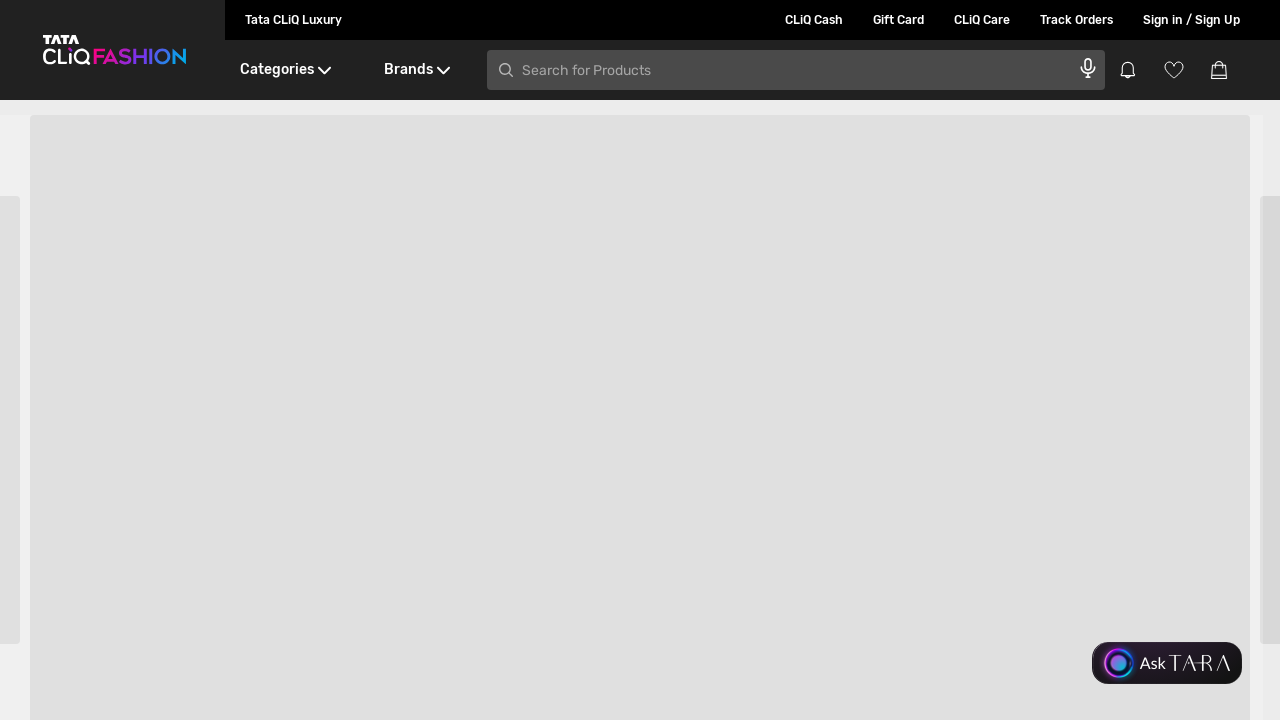

Entered 'Jeans' in the search box on input.Input2__inputBox
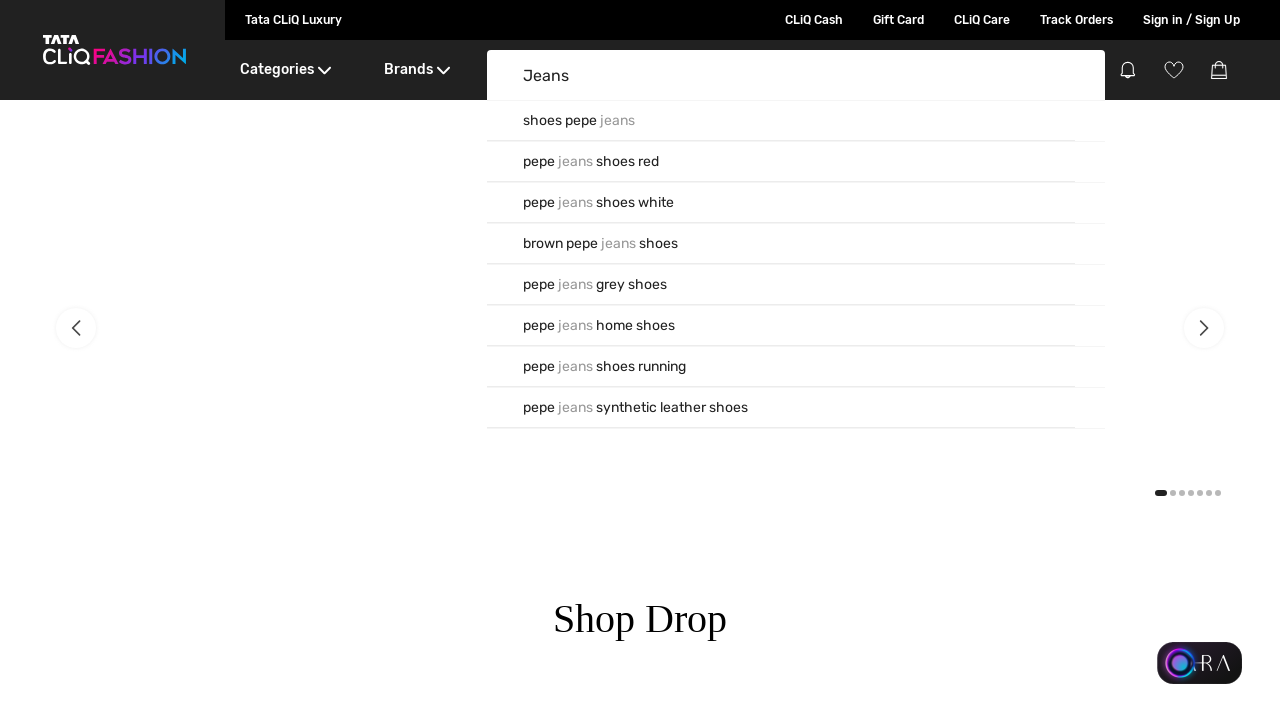

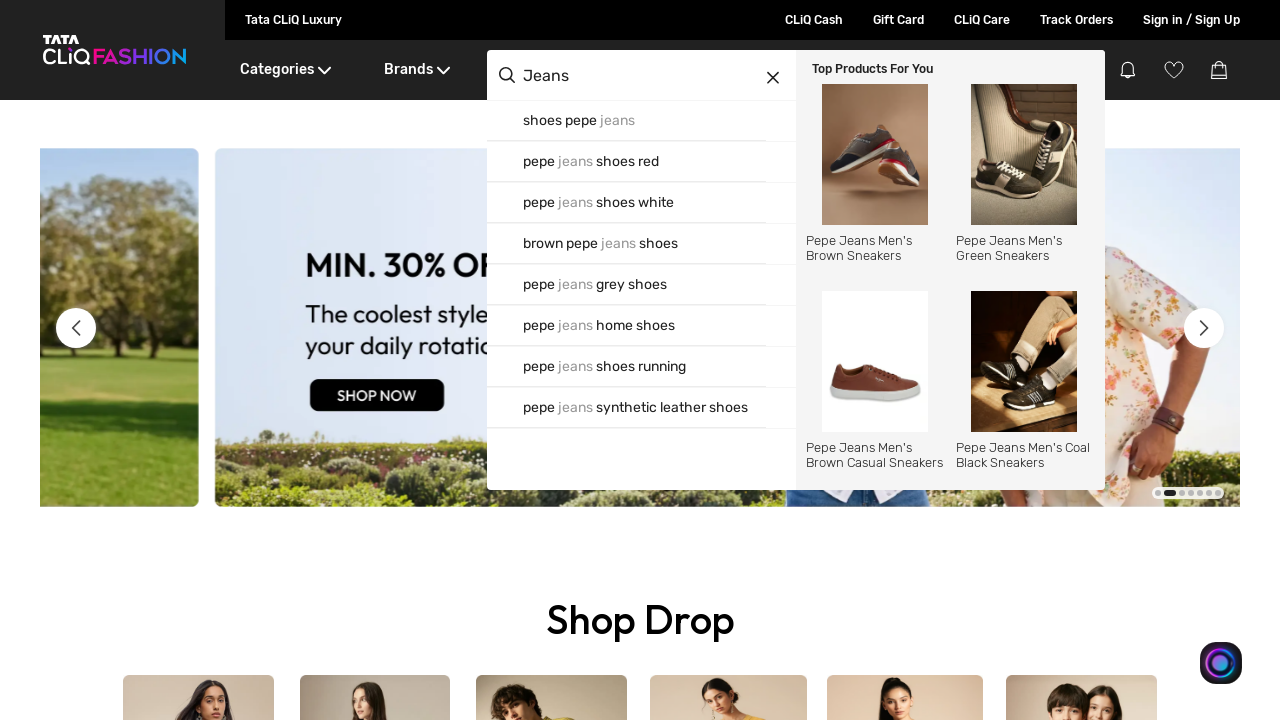